Tests element enabled/disabled state verification on a dropdown practice page by checking if a specific div element is enabled and examining its style attribute.

Starting URL: https://rahulshettyacademy.com/dropdownsPractise/

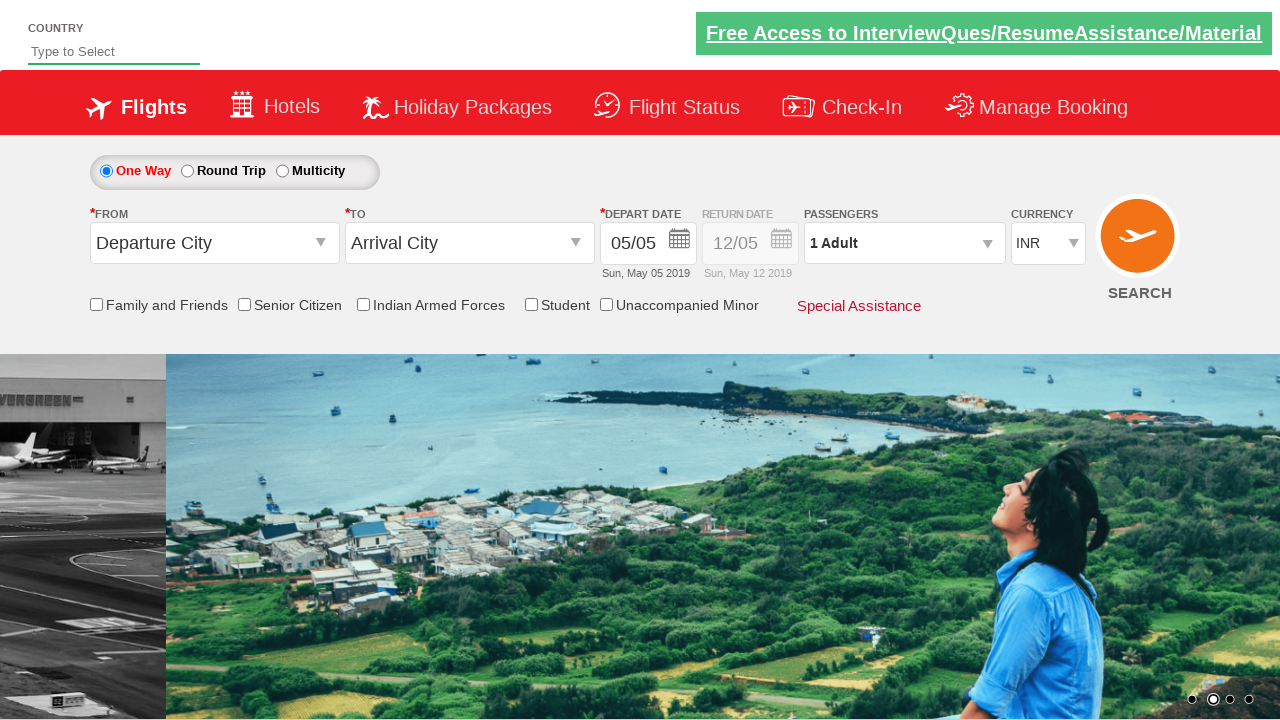

Waited for div#Div1 element to be present
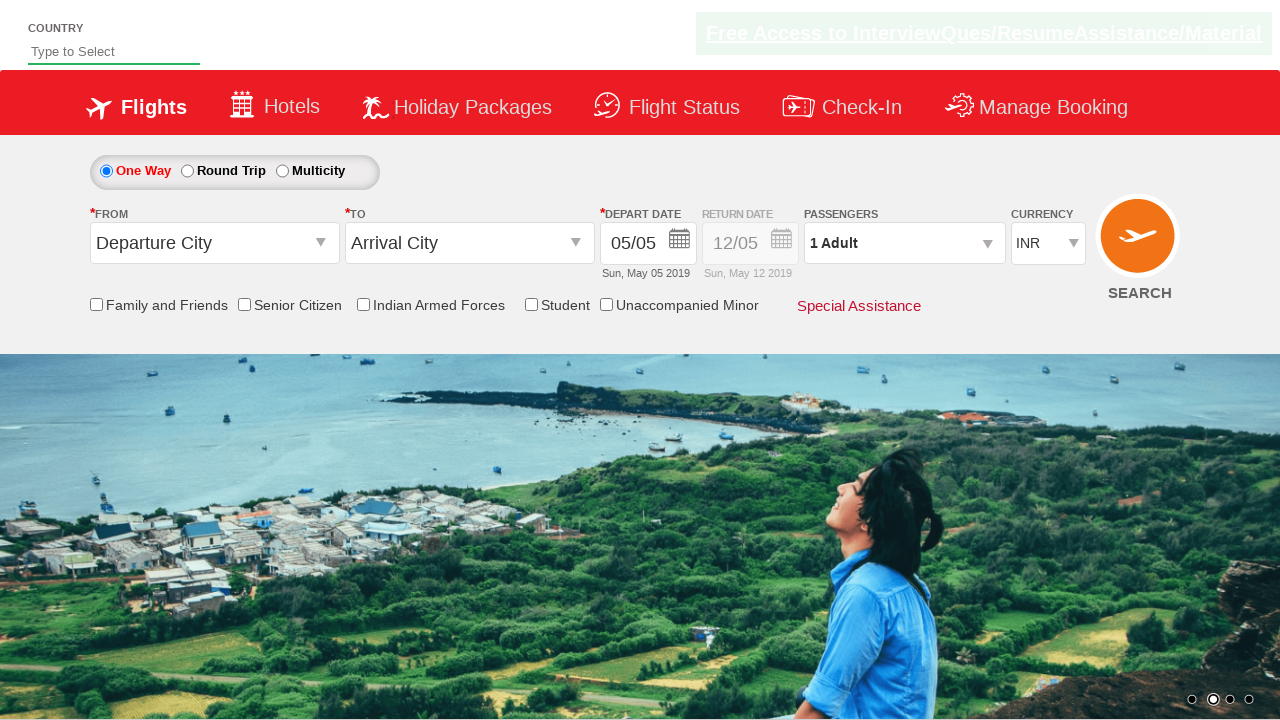

Located div#Div1 element
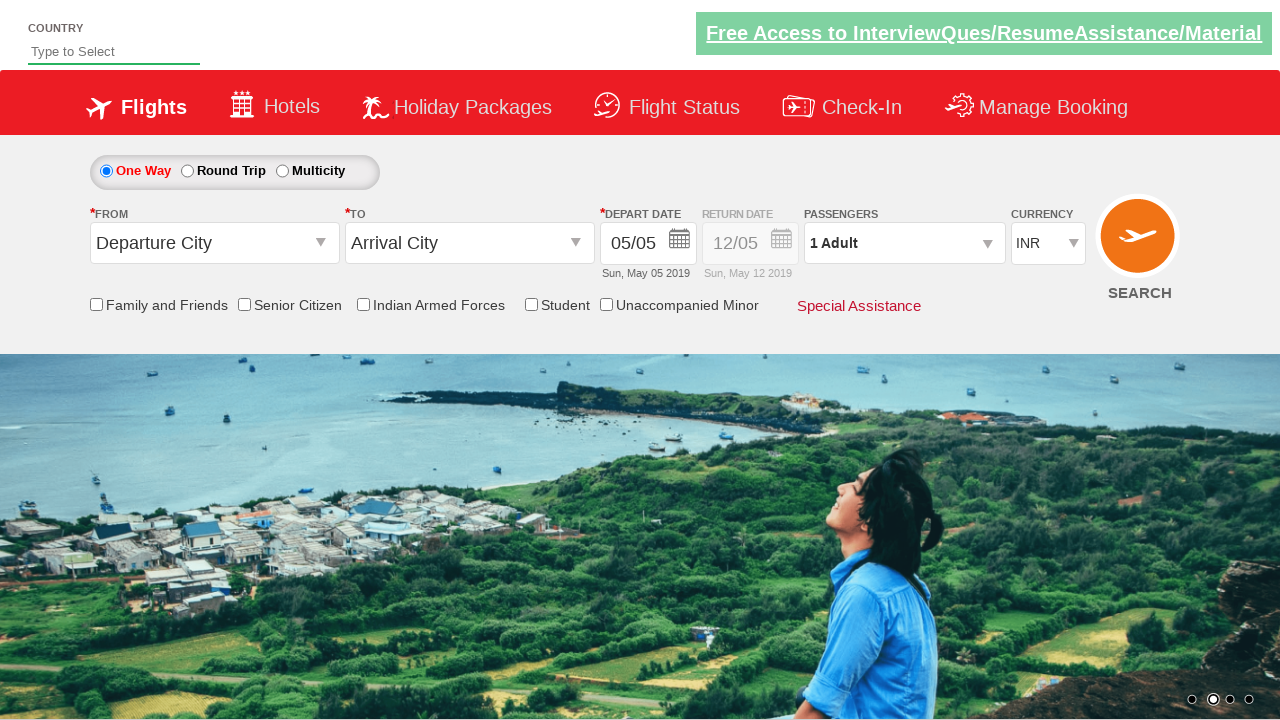

Checked if element is enabled: True
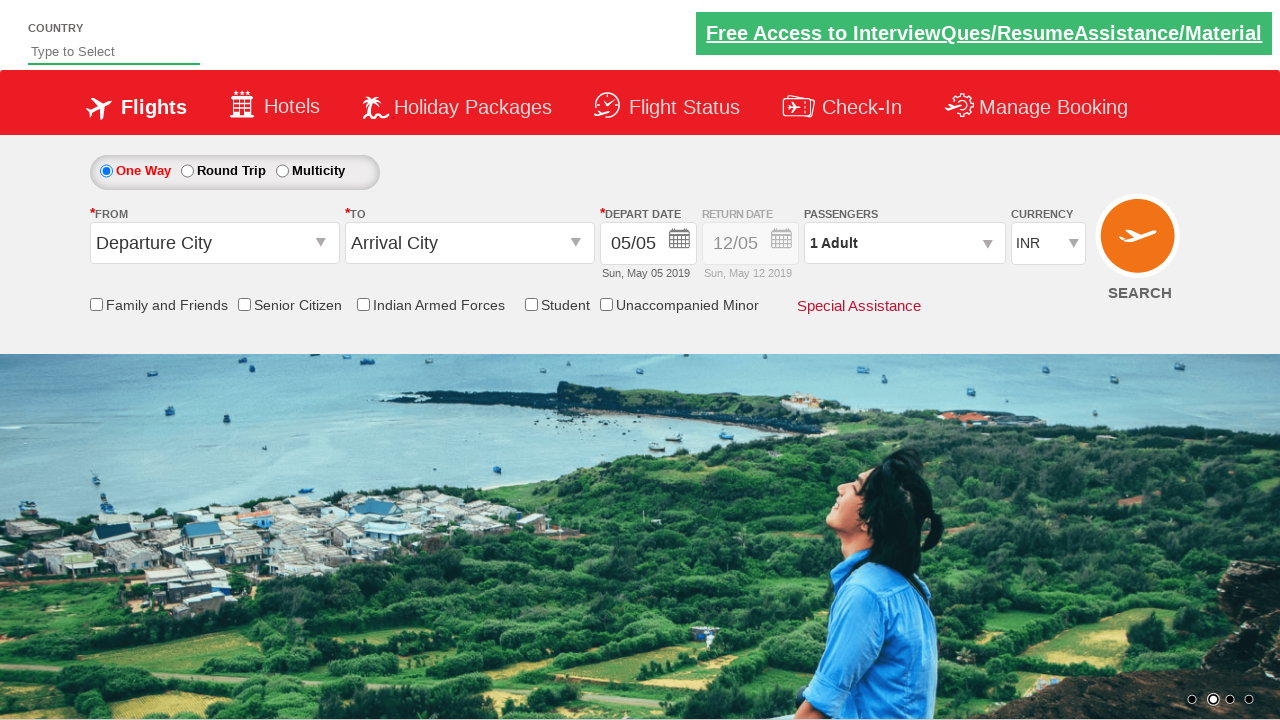

Retrieved style attribute from element
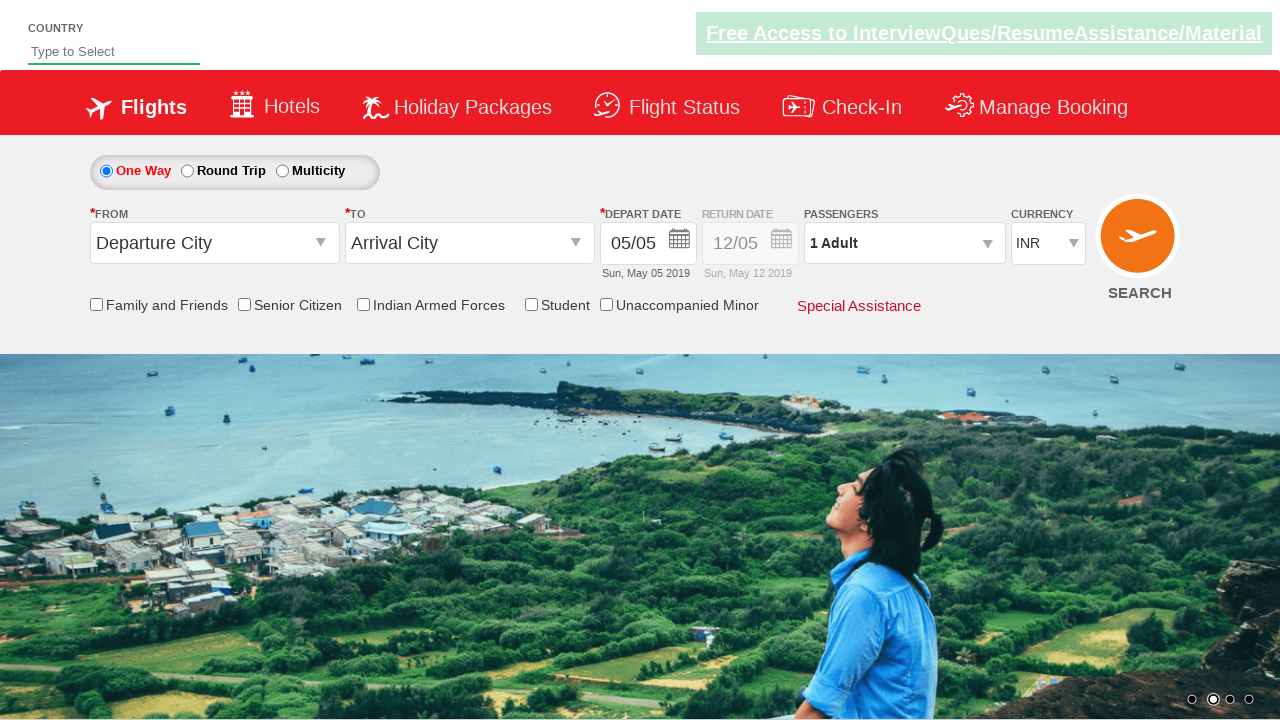

Verified style attribute contains '1' (enabled indicator): False
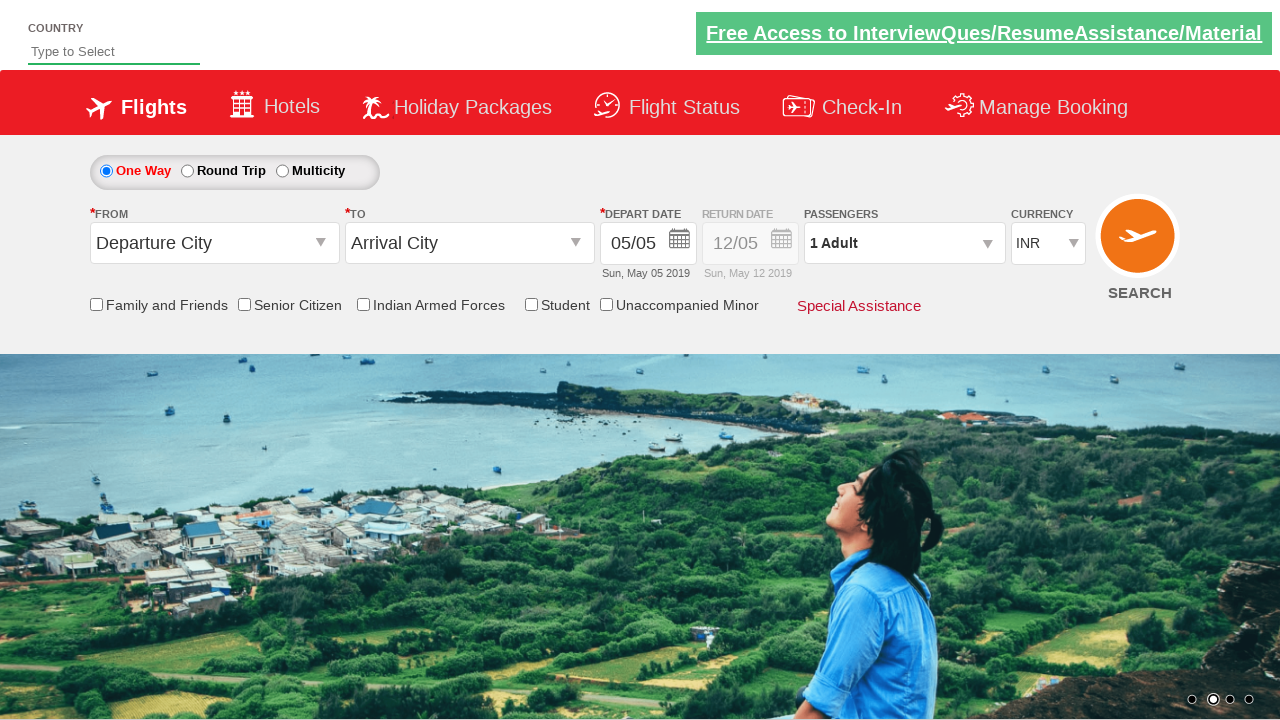

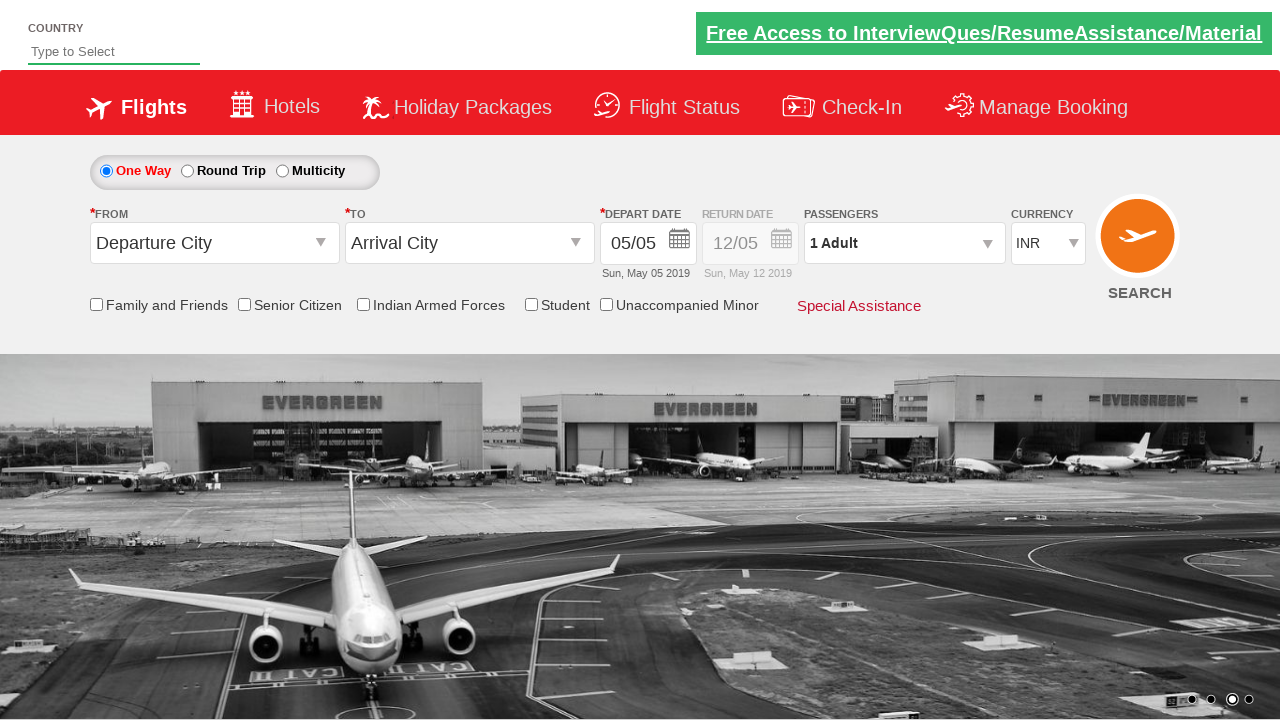